Tests the Selenium homepage by navigating to it, verifying the page body loads, and maximizing the browser window.

Starting URL: https://selenium.dev/

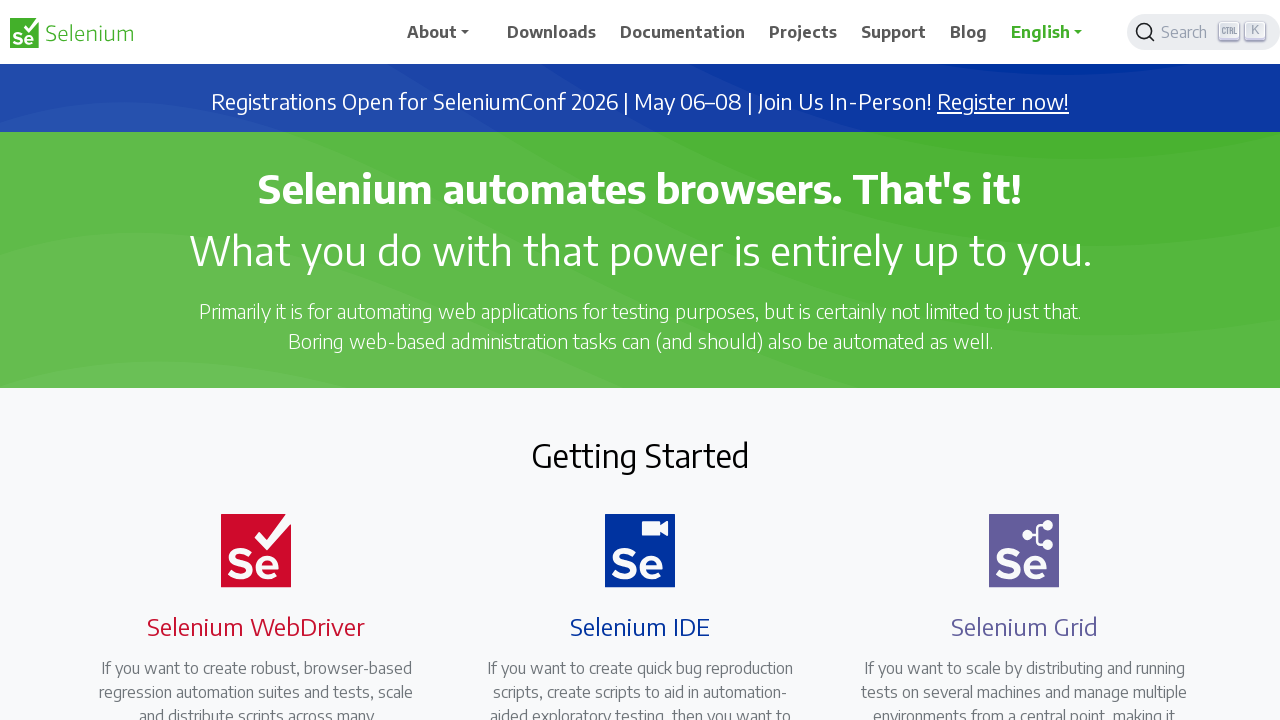

Waited for page body to be visible
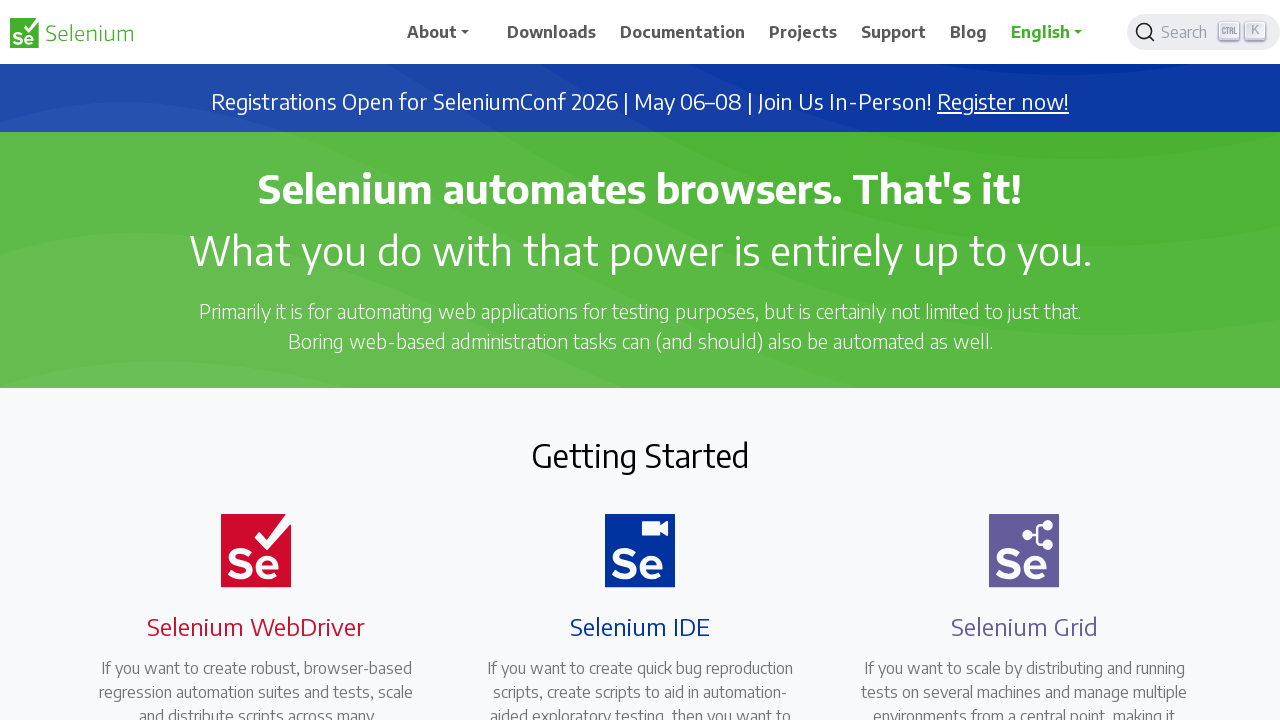

Retrieved body text content: .cls-1{fill:#43b02a}Selenium logo green

AboutAbout Selenium
Structure and Governance
Events
Ecosyst...
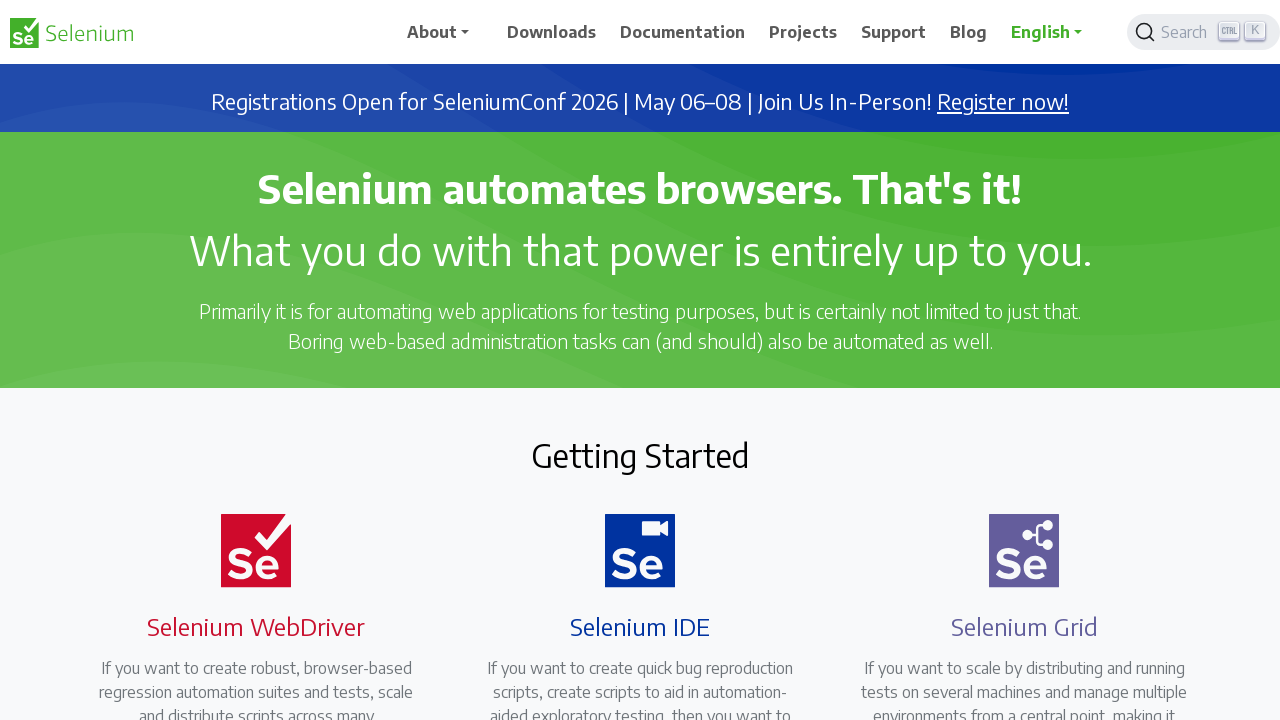

Maximized viewport to 1920x1080
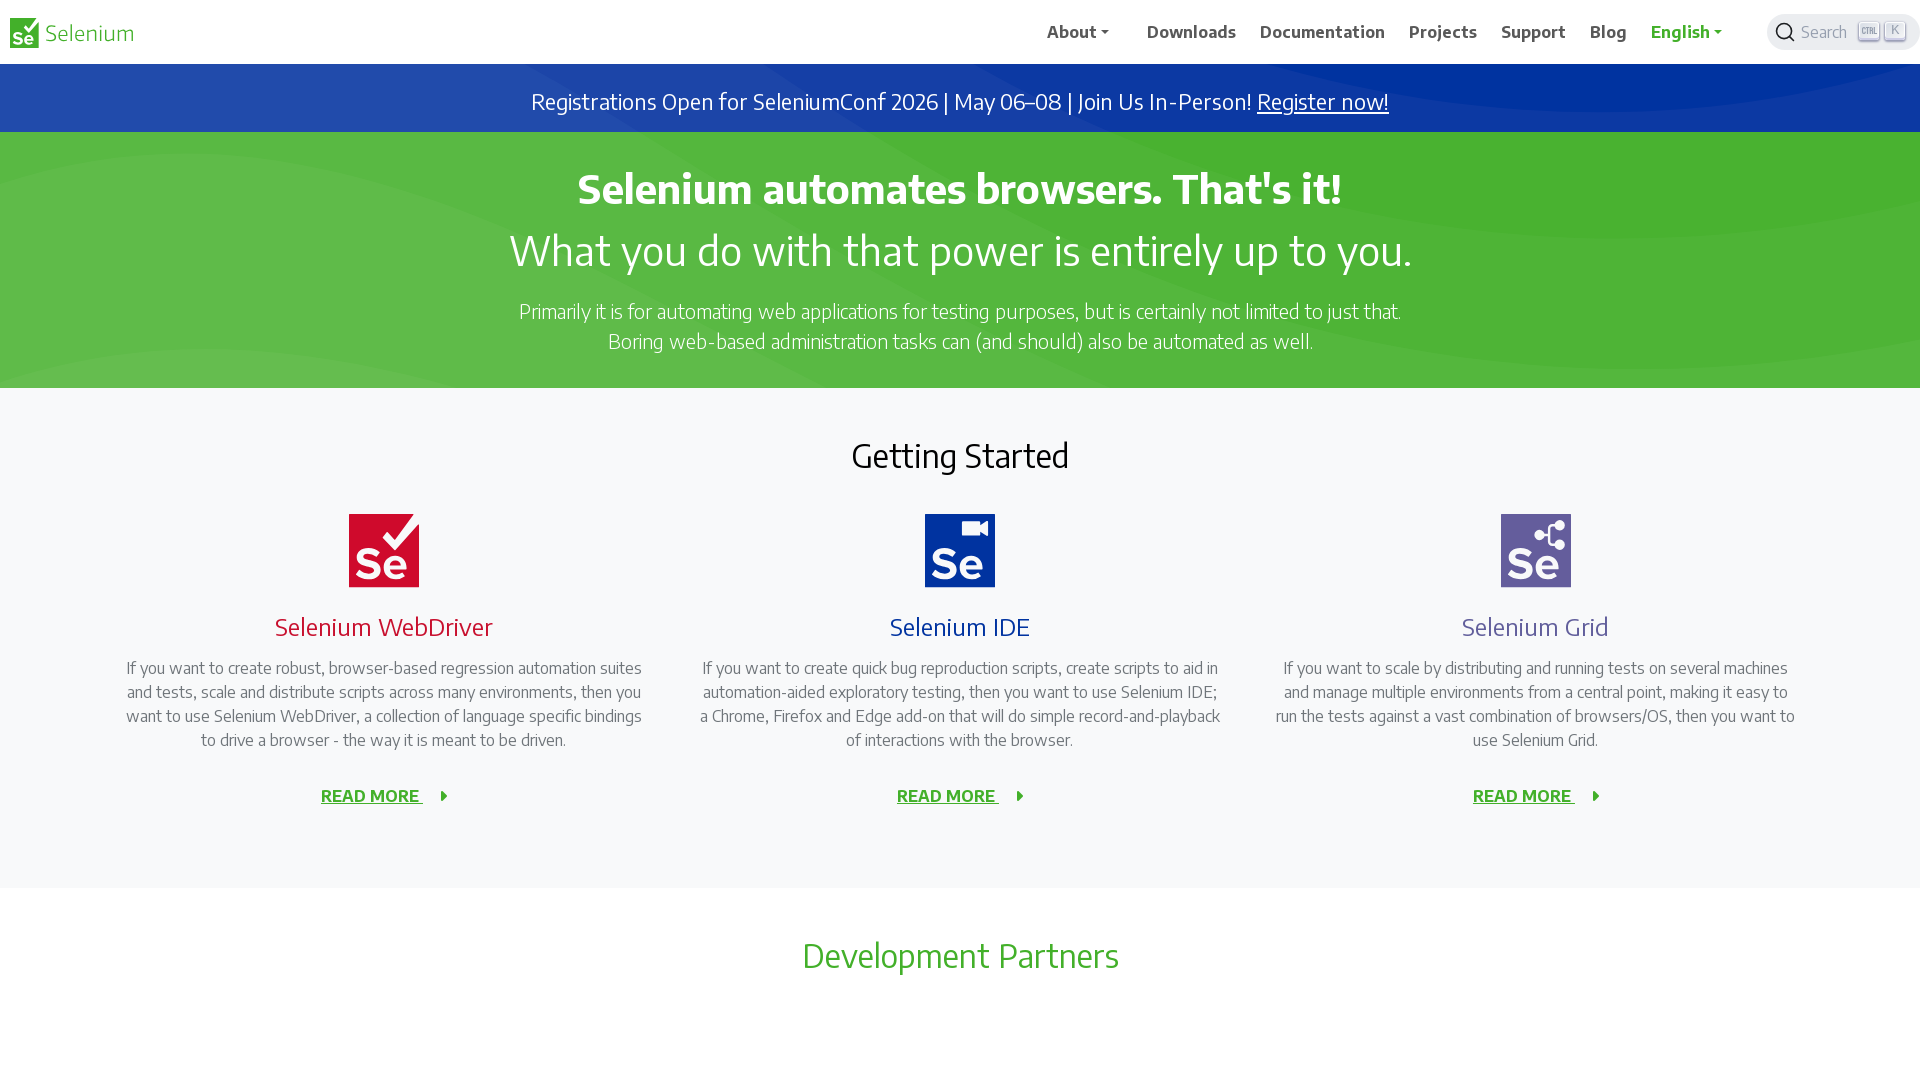

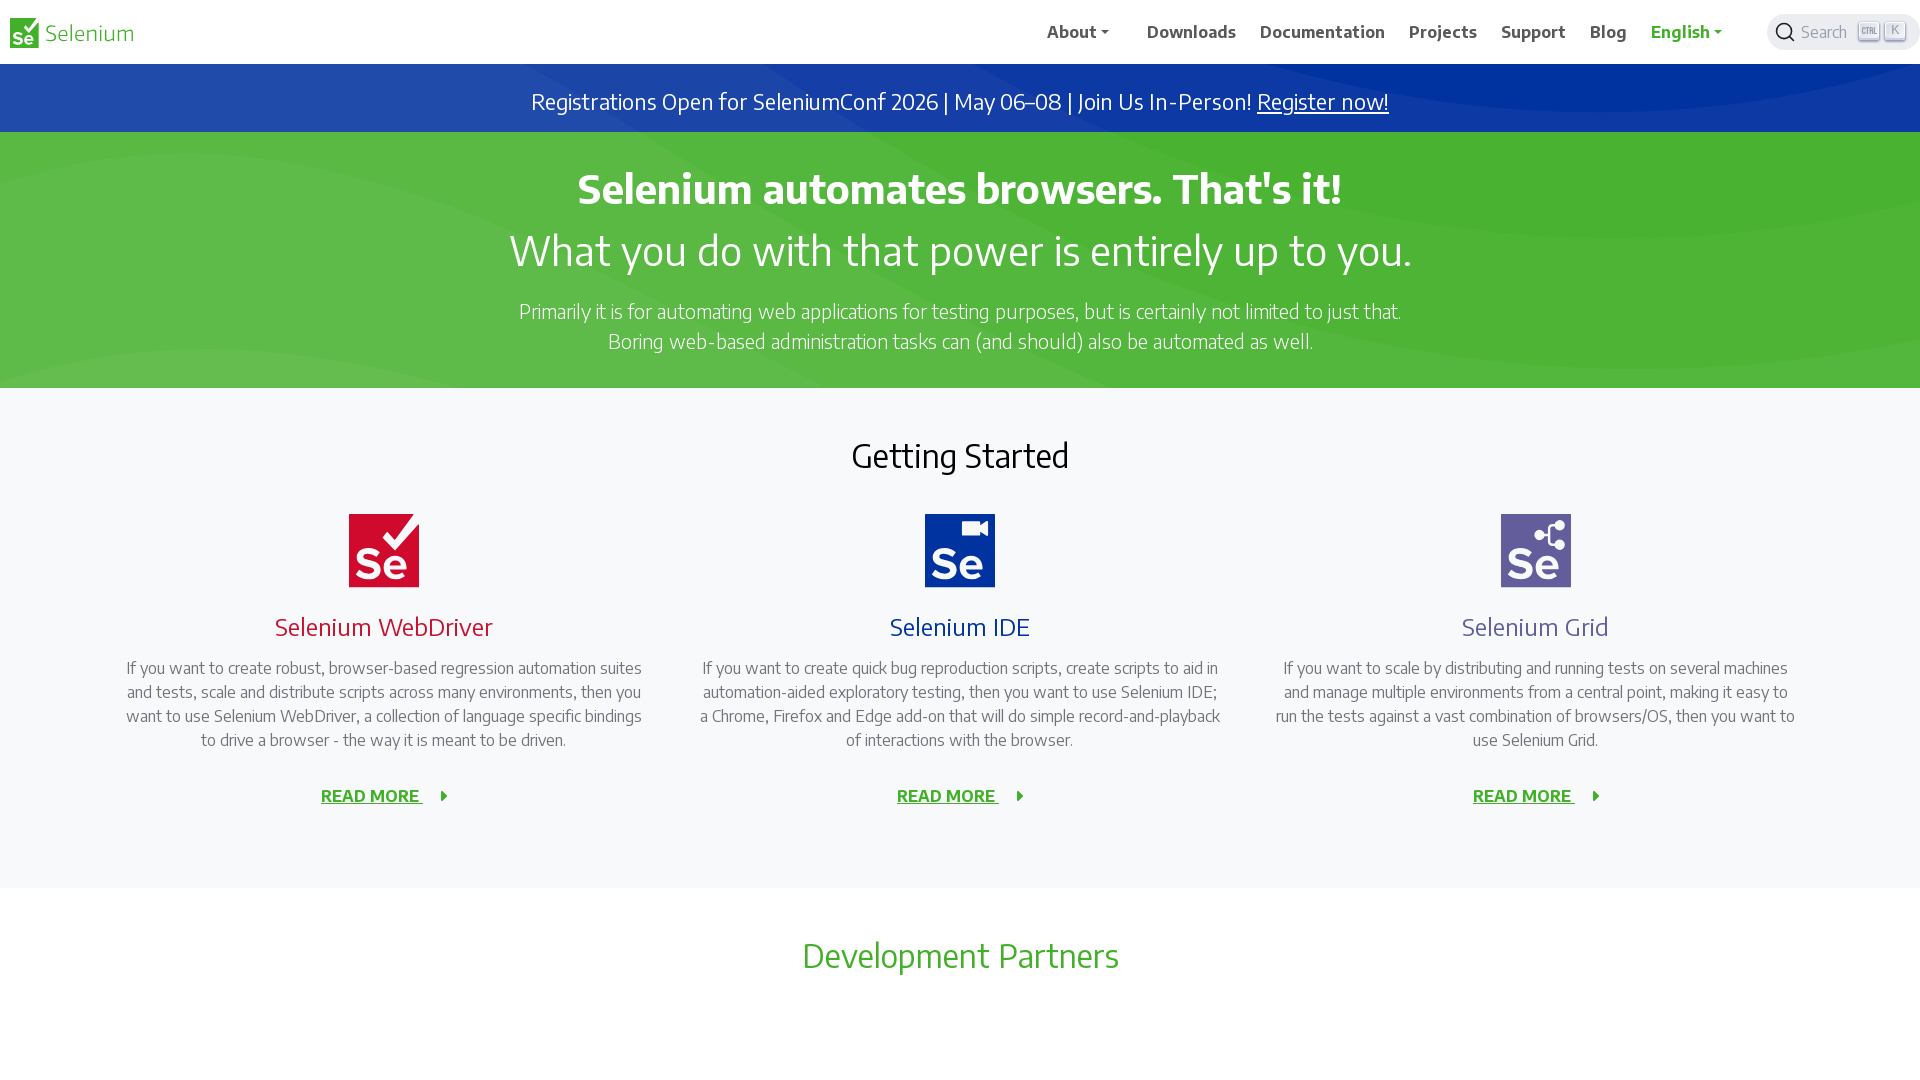